Tests window handling functionality by opening a new window, switching between windows, and verifying window operations

Starting URL: https://www.leafground.com/window.xhtml

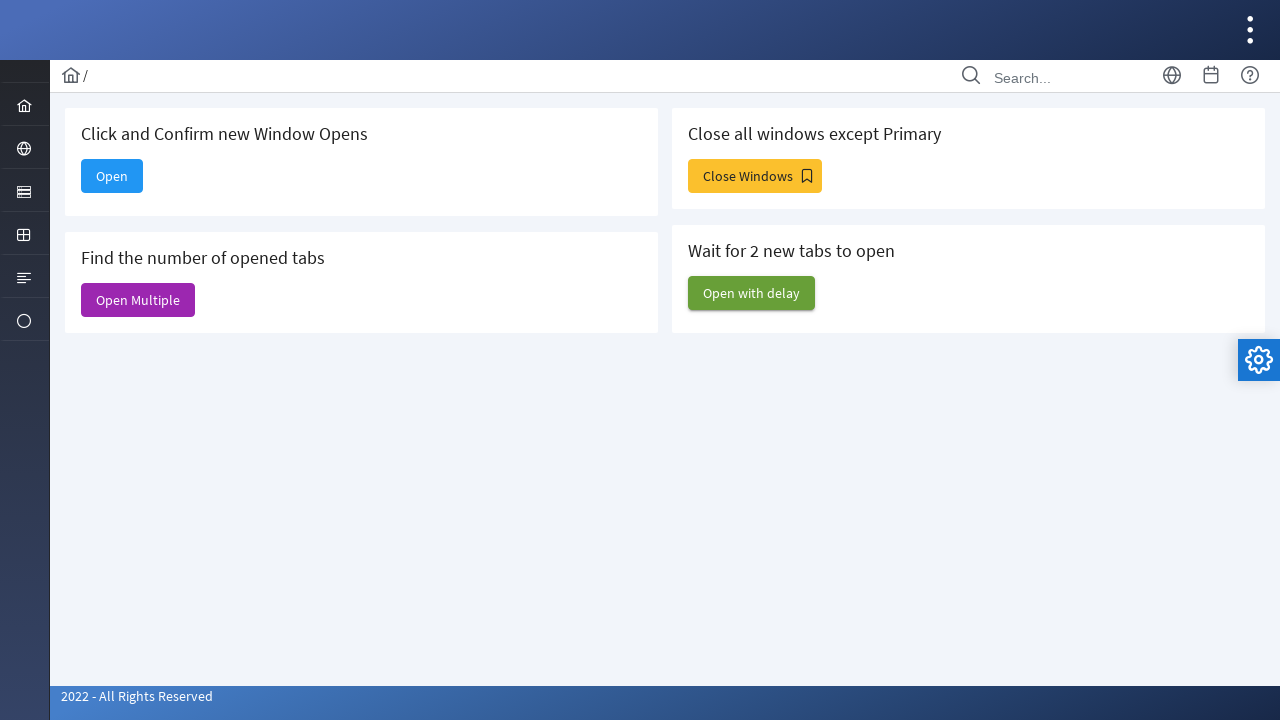

Clicked the Open button to open a new window at (112, 176) on xpath=//span[text()='Open']
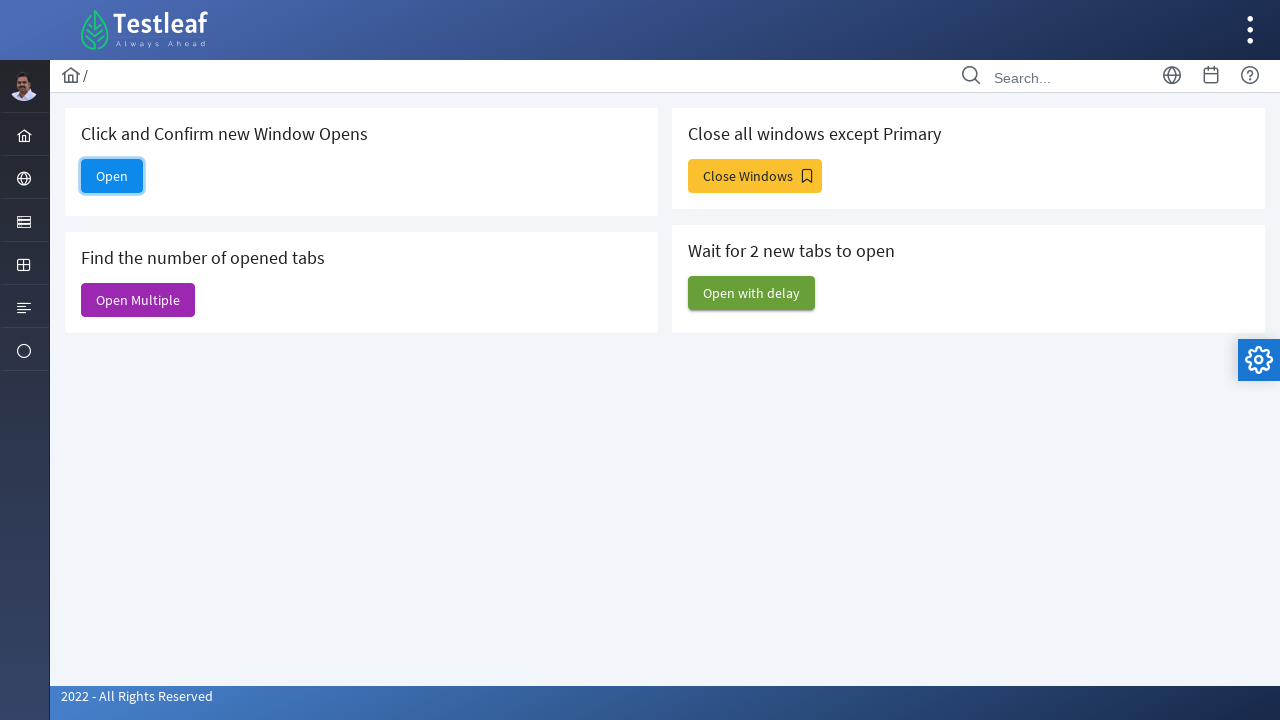

Waited for new window to open
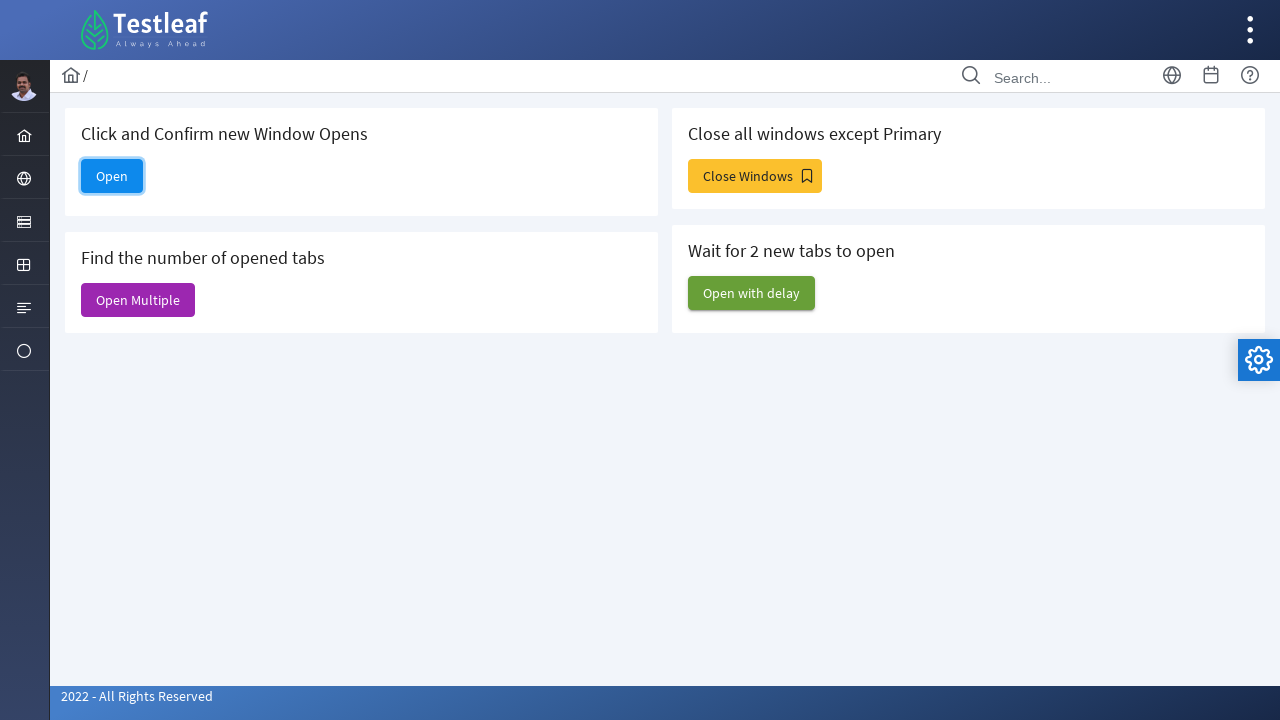

Retrieved all pages from context
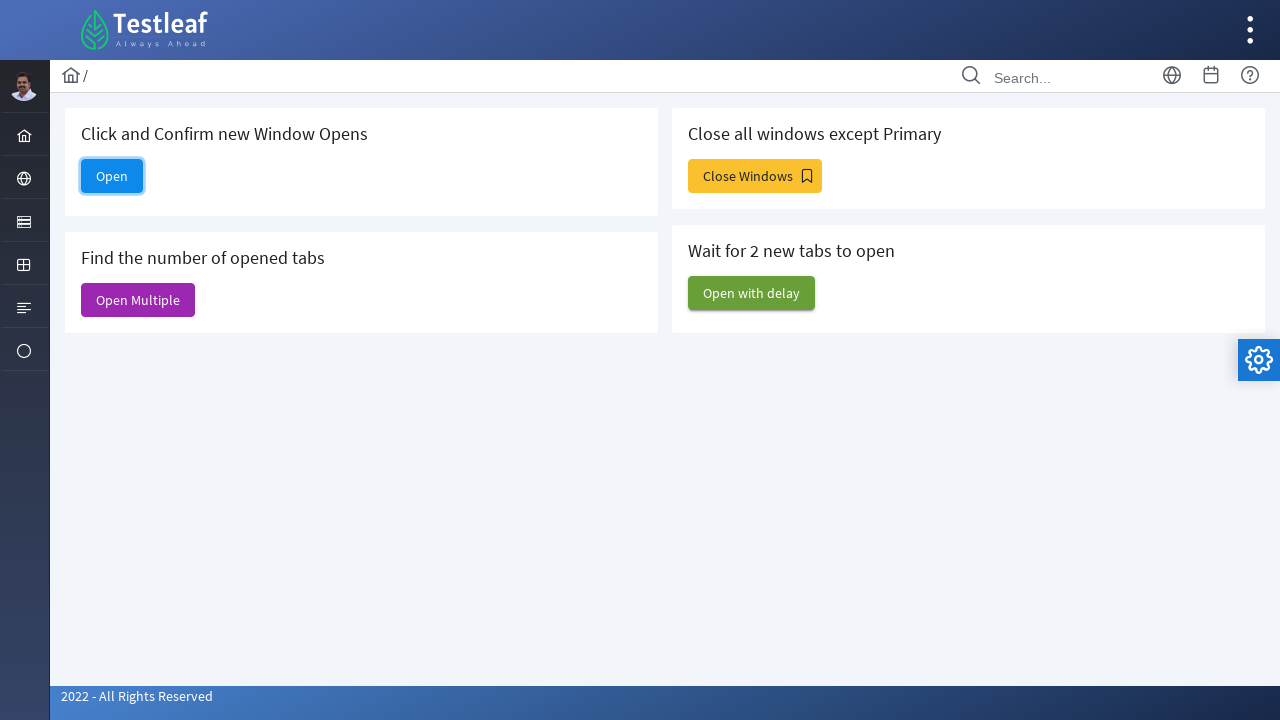

Switched to newly opened window
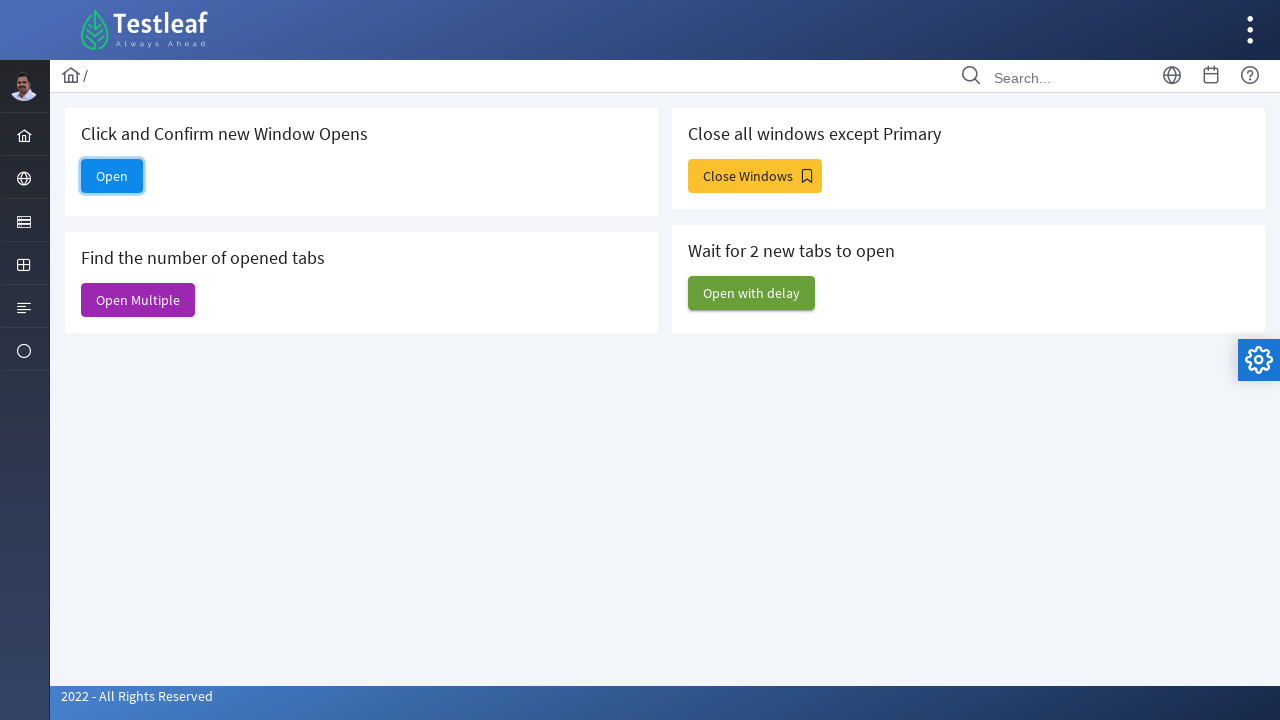

Retrieved title of new window: Alert
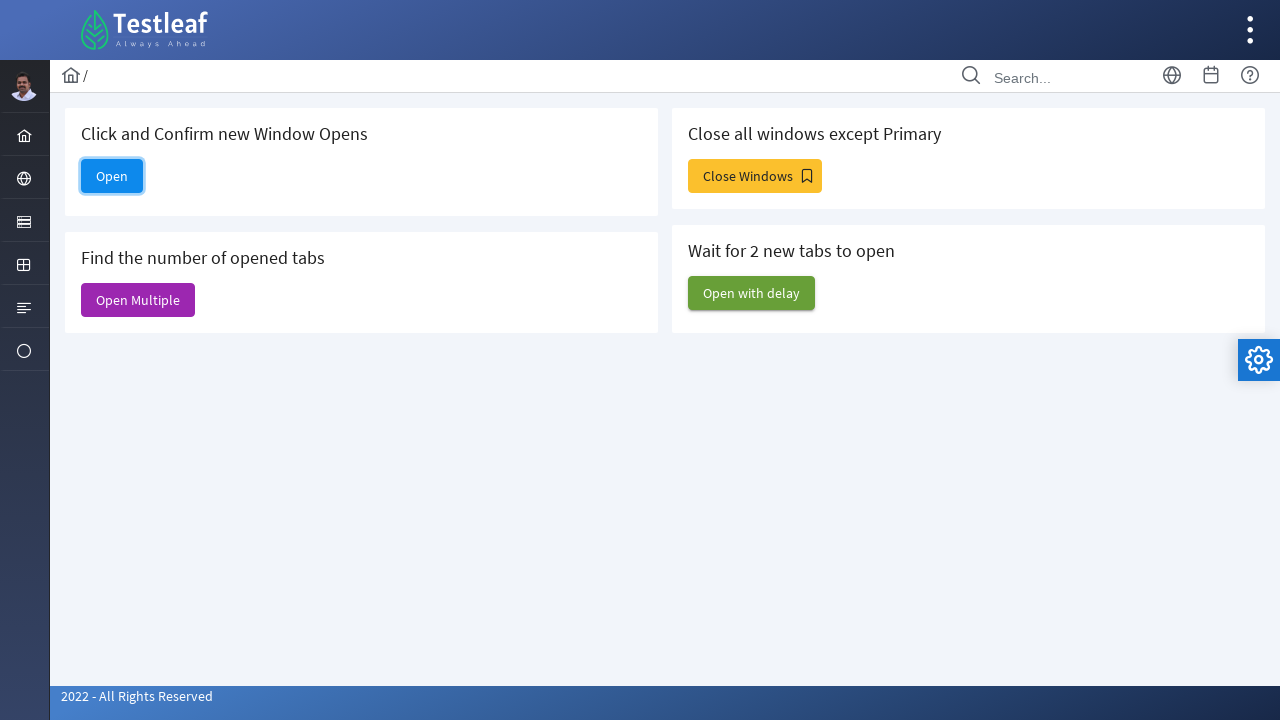

Closed the new window
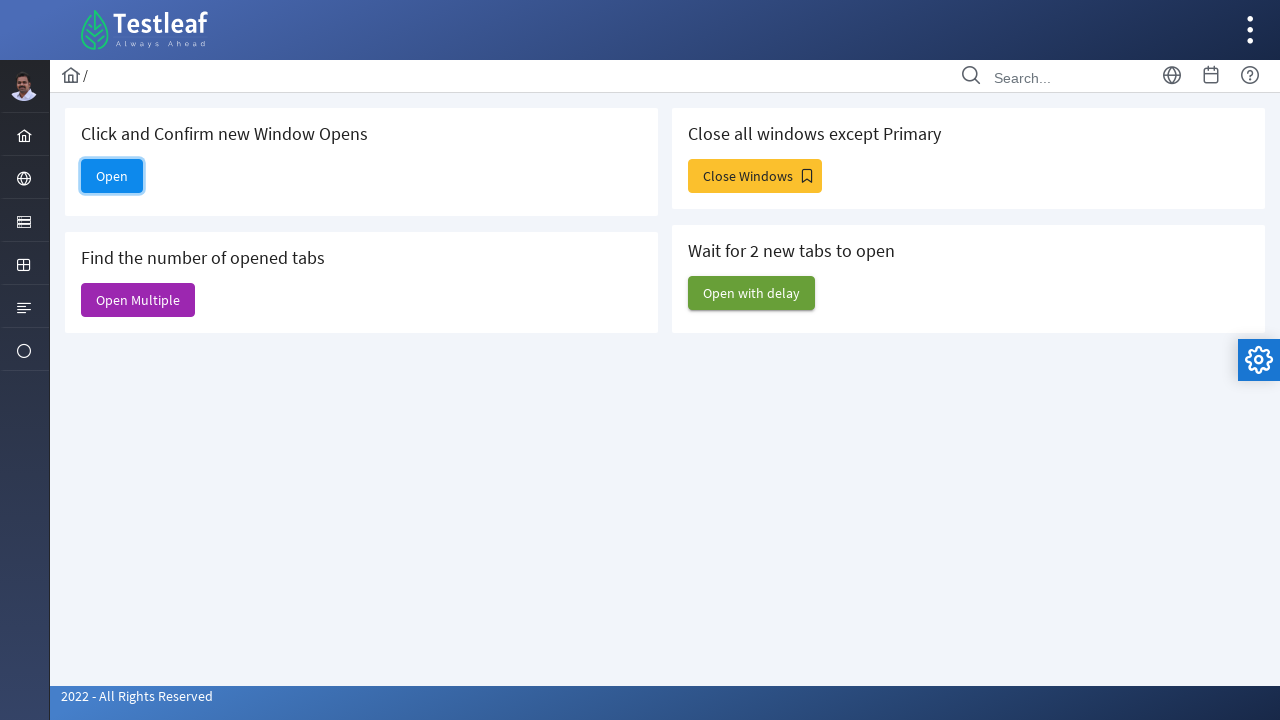

Retrieved title of original page: Window
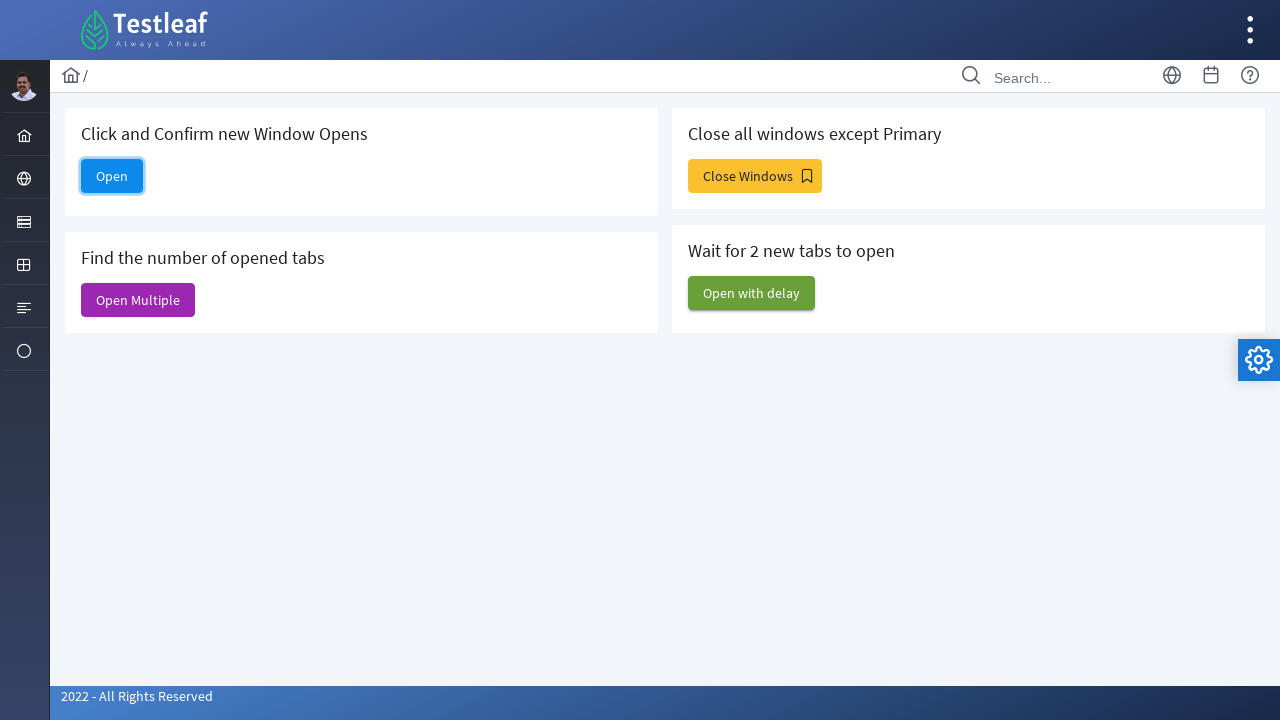

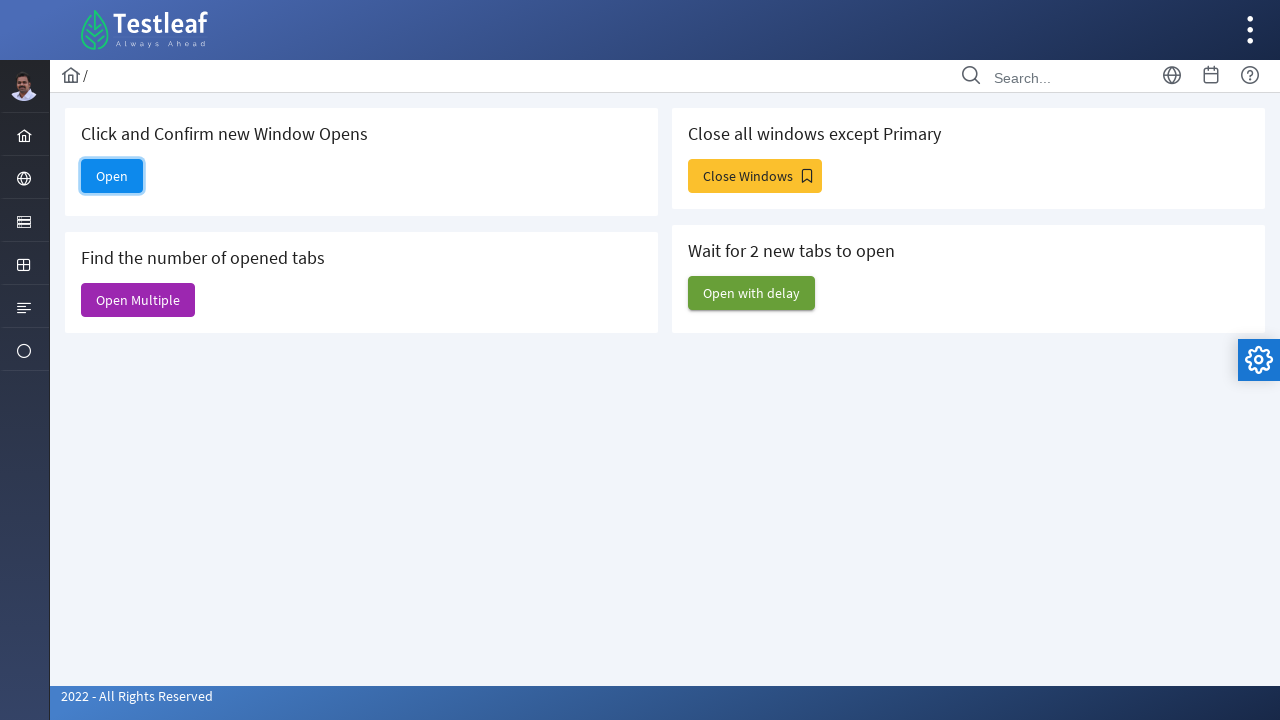